Navigates to team page and verifies creator names

Starting URL: http://www.99-bottles-of-beer.net/

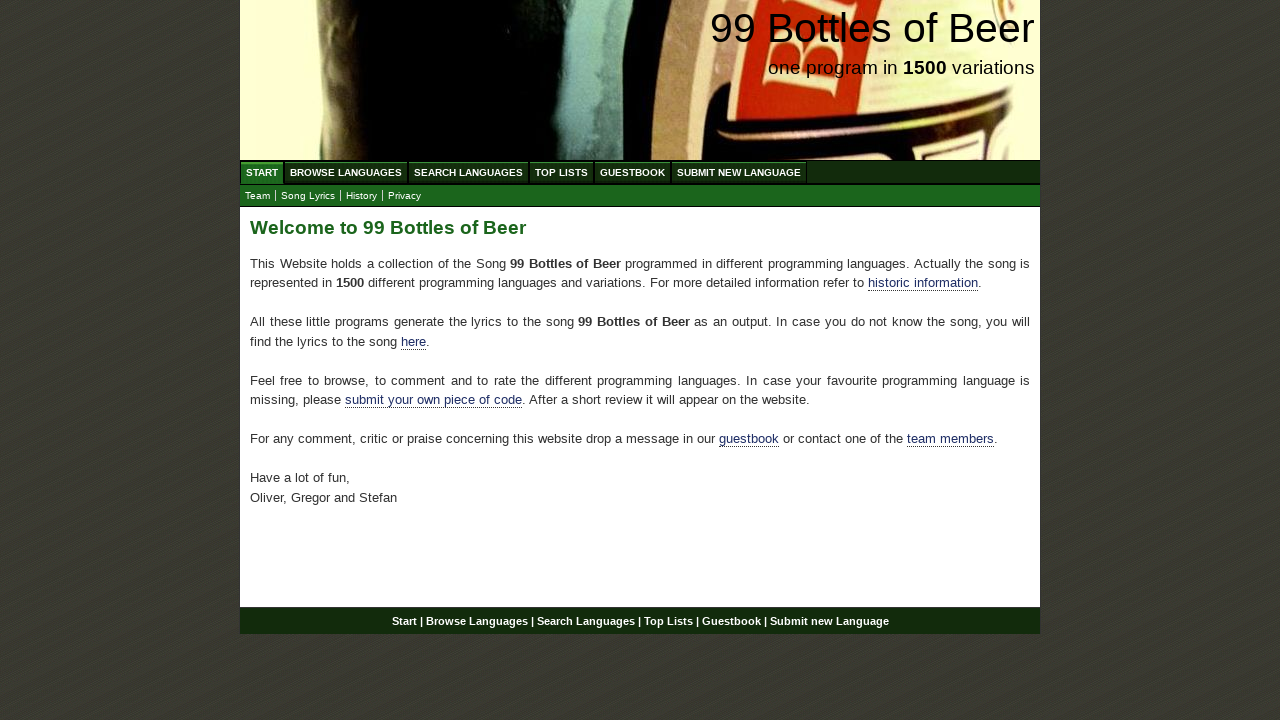

Clicked Team link to navigate to team page at (258, 196) on xpath=//a[text()='Team']
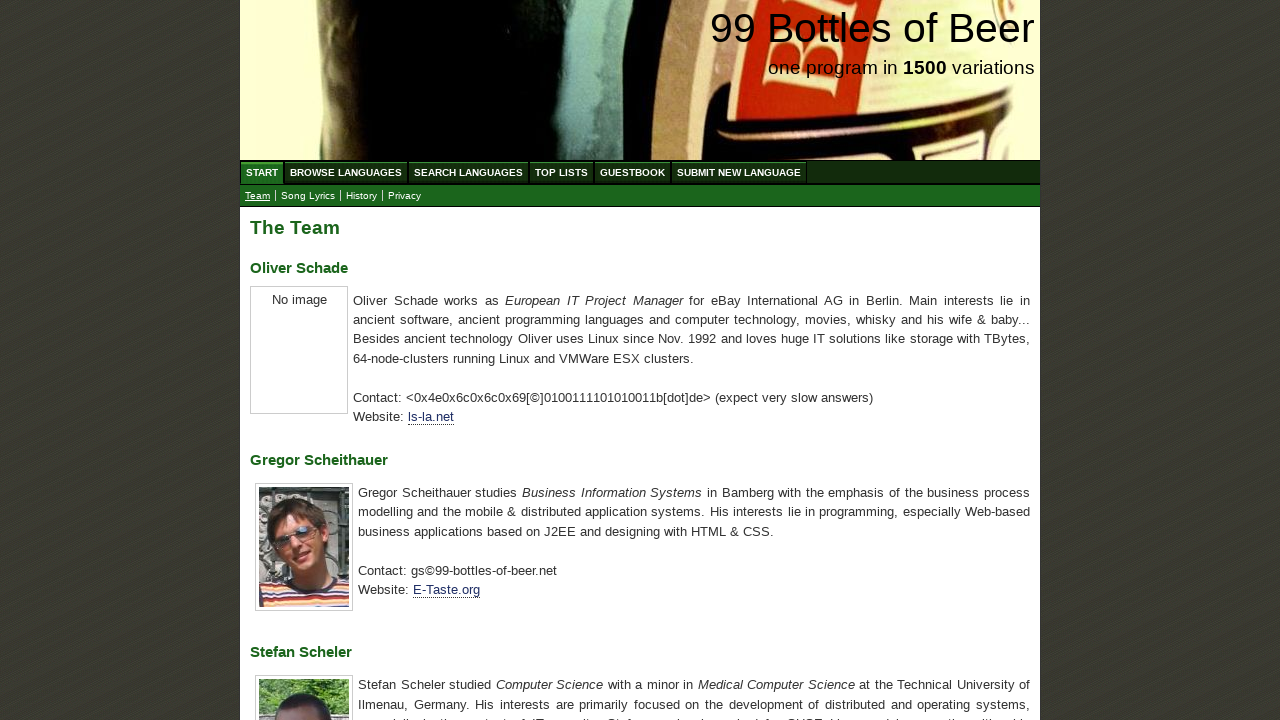

Retrieved all h3 elements containing creator names
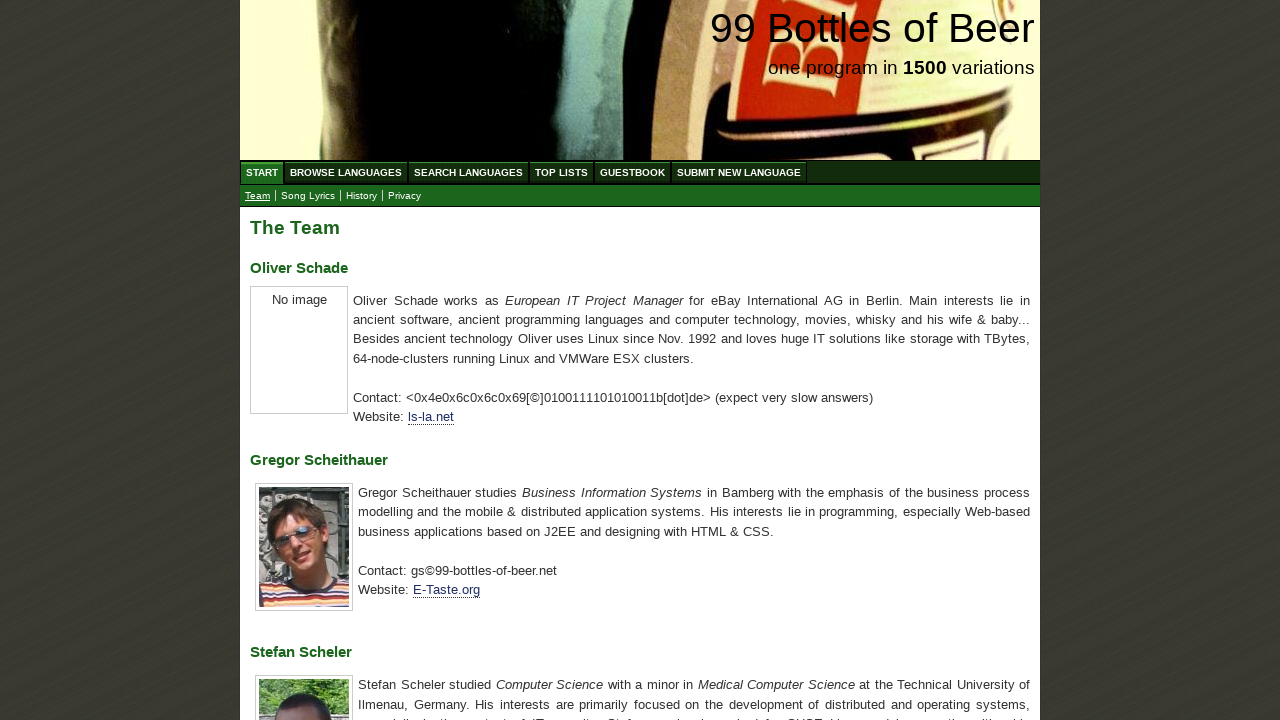

Extracted text content from creator name elements
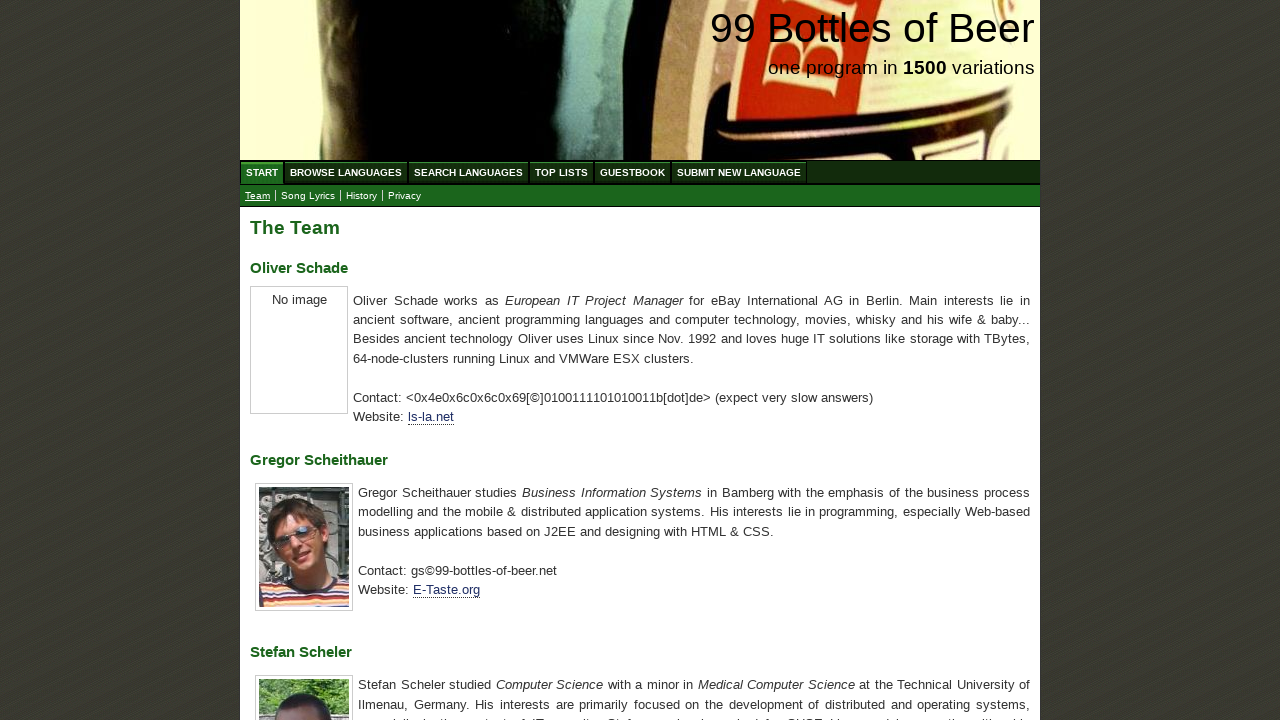

Verified creator names match expected members: Oliver Schade, Gregor Scheithauer, Stefan Scheler
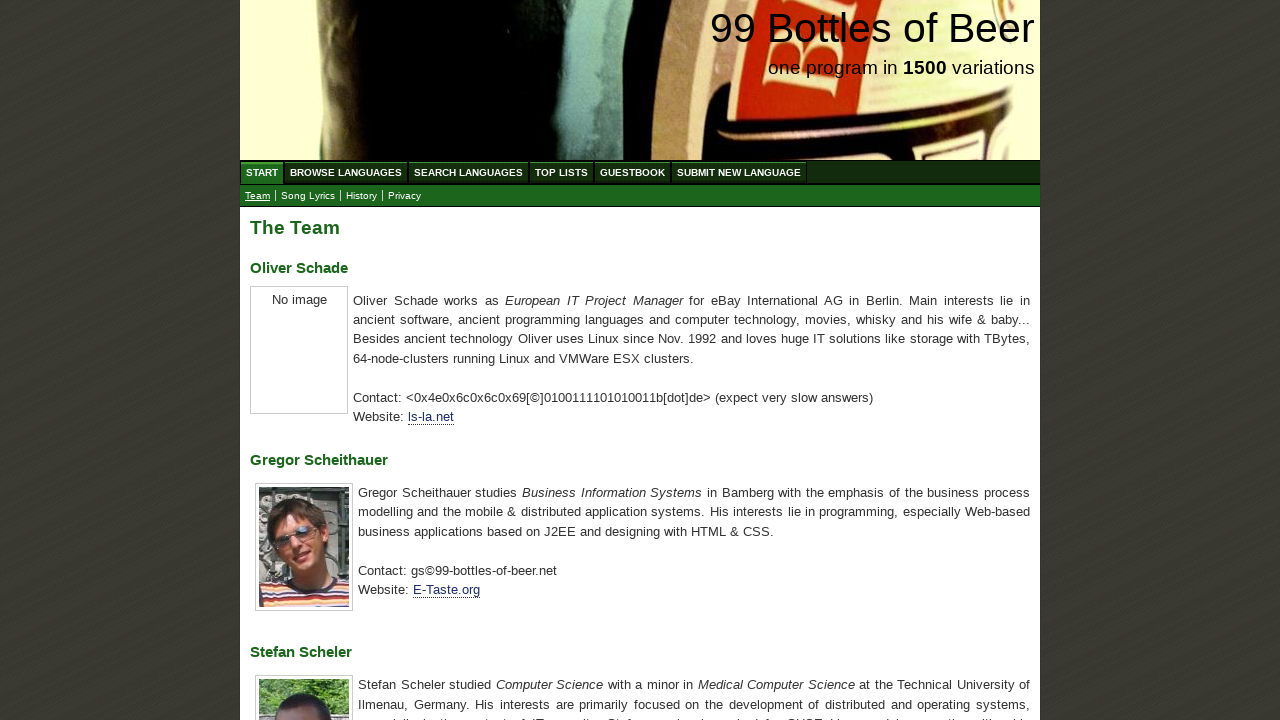

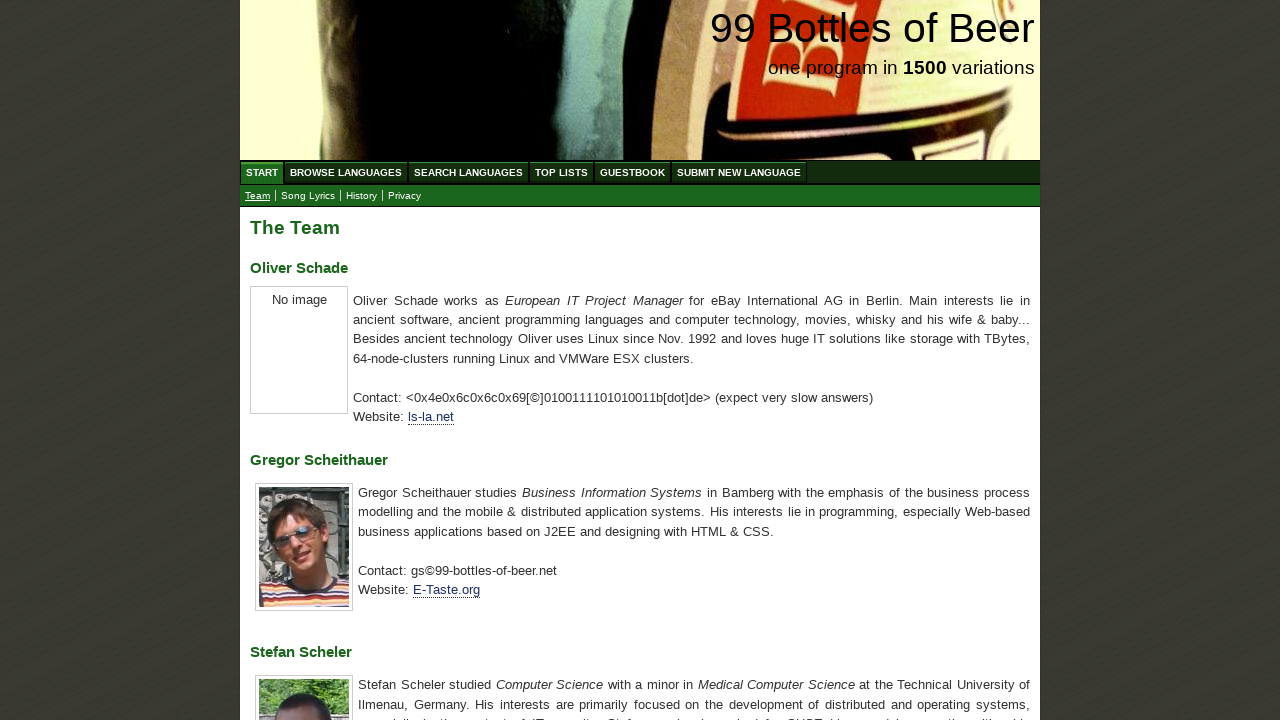